Tests prompt alert functionality by clicking the Prompt Alert button, entering a custom message, and accepting the alert

Starting URL: https://training-support.net/webelements/alerts

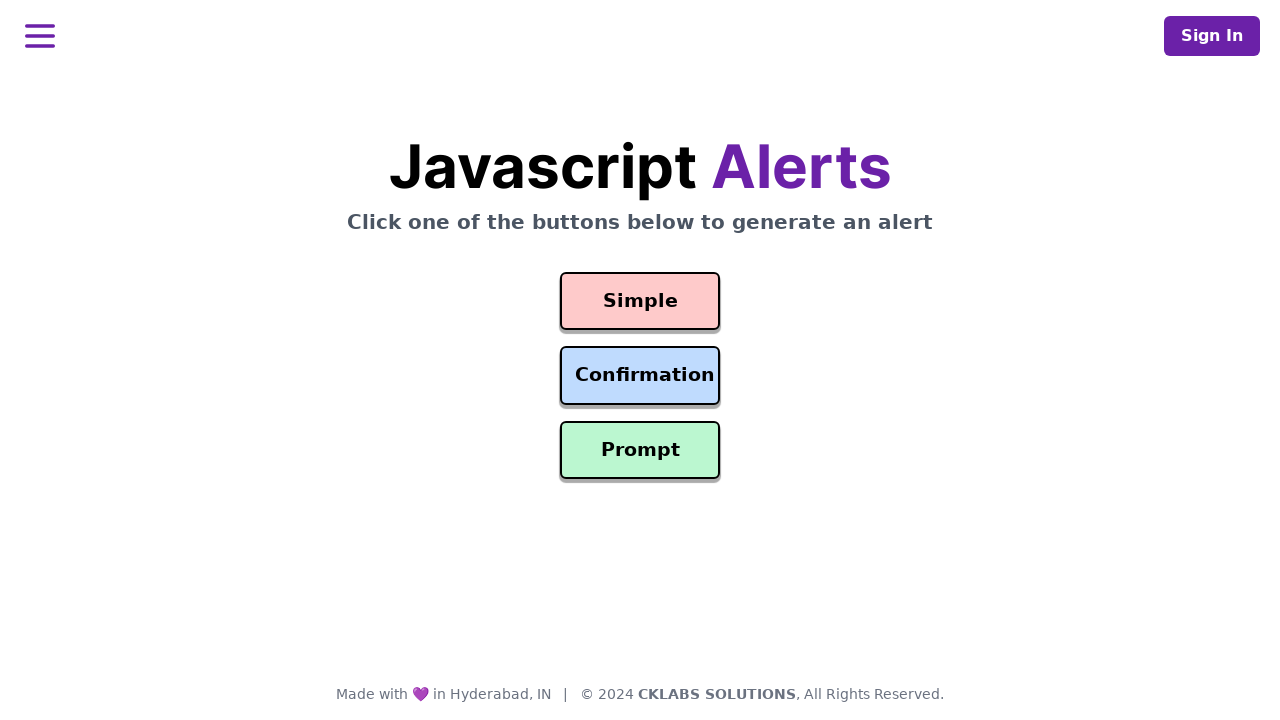

Set up dialog handler to accept prompt with 'TestUser123'
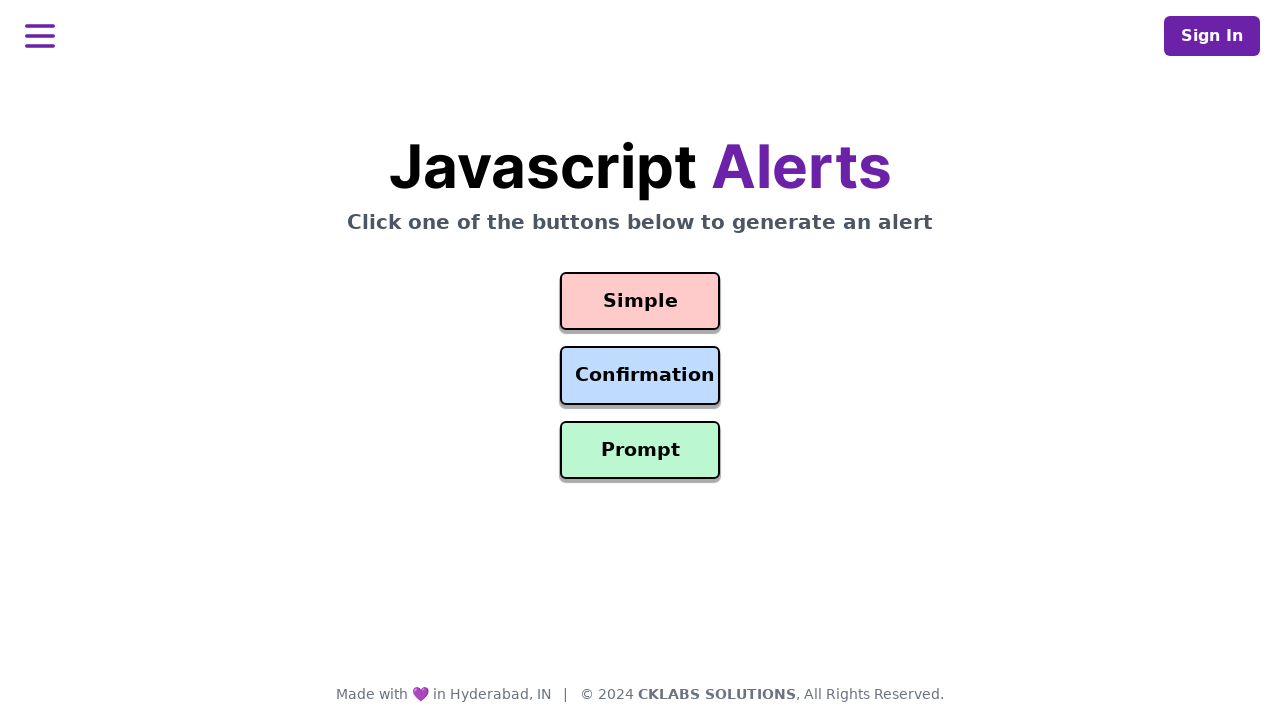

Clicked the Prompt Alert button at (640, 450) on #prompt
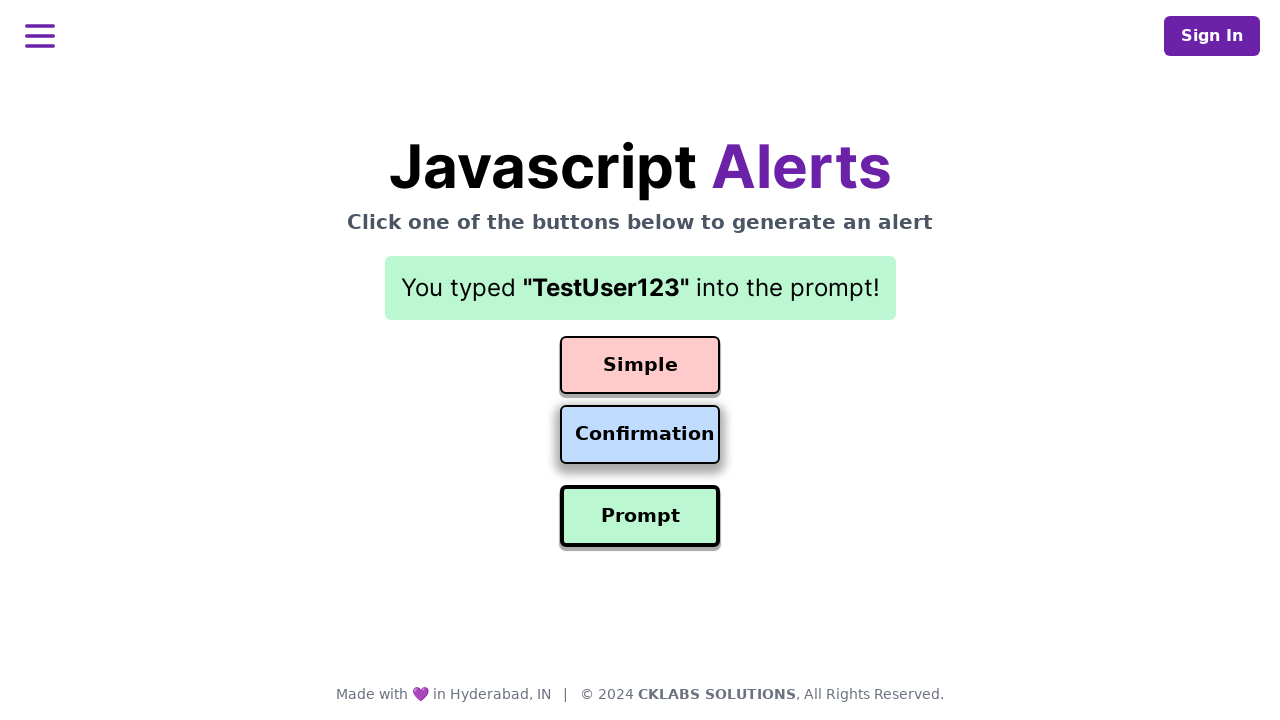

Result text appeared after prompt alert was accepted
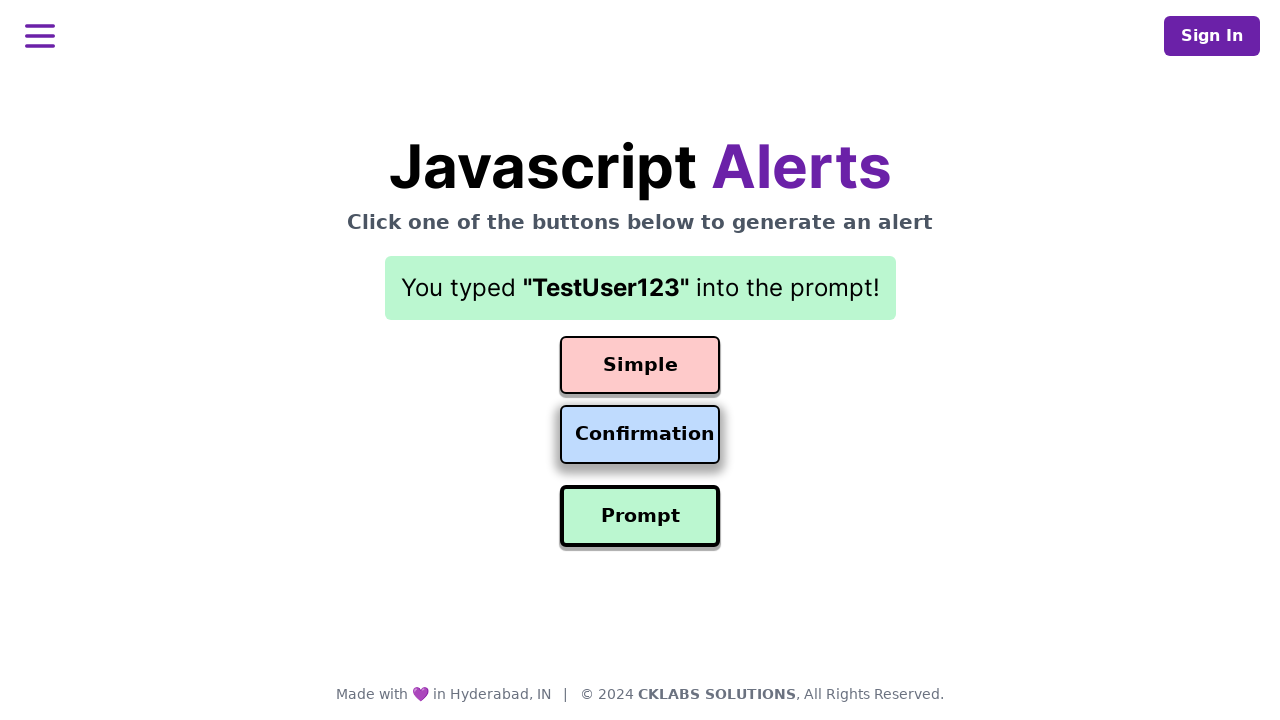

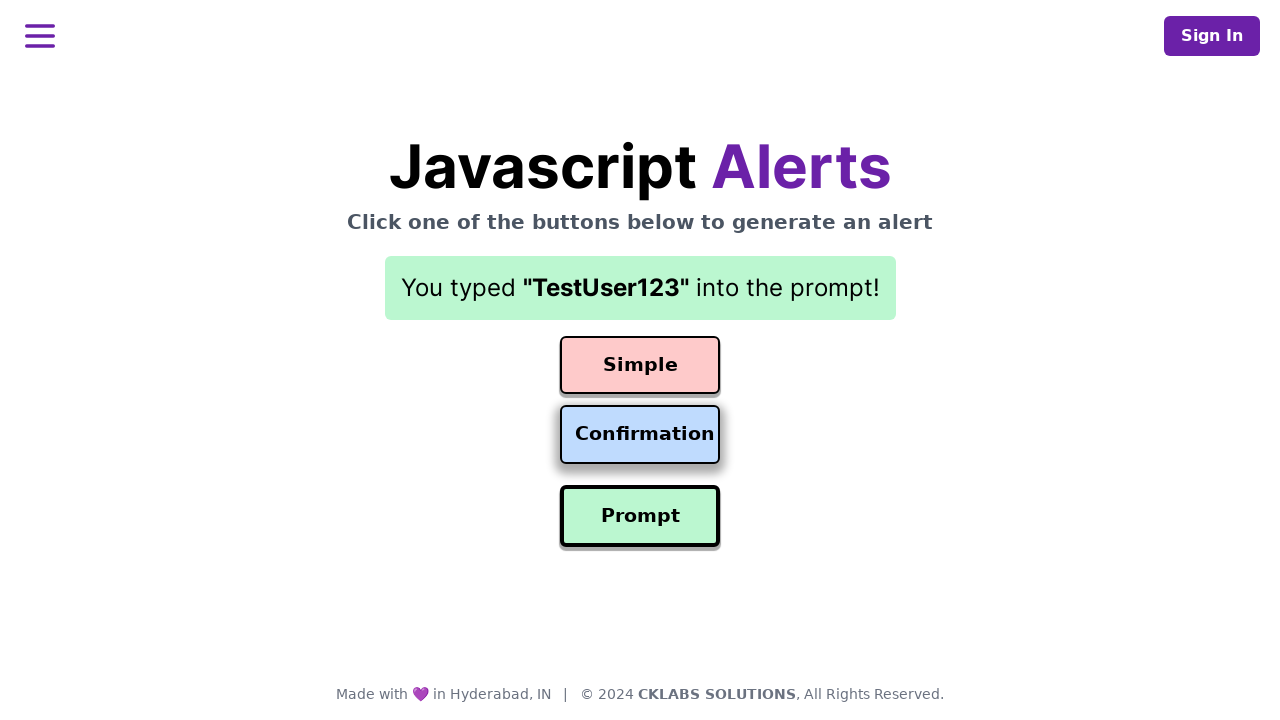